Tests drag and drop functionality within an iframe on jQuery UI demo page, then navigates to another section

Starting URL: https://jqueryui.com/droppable/

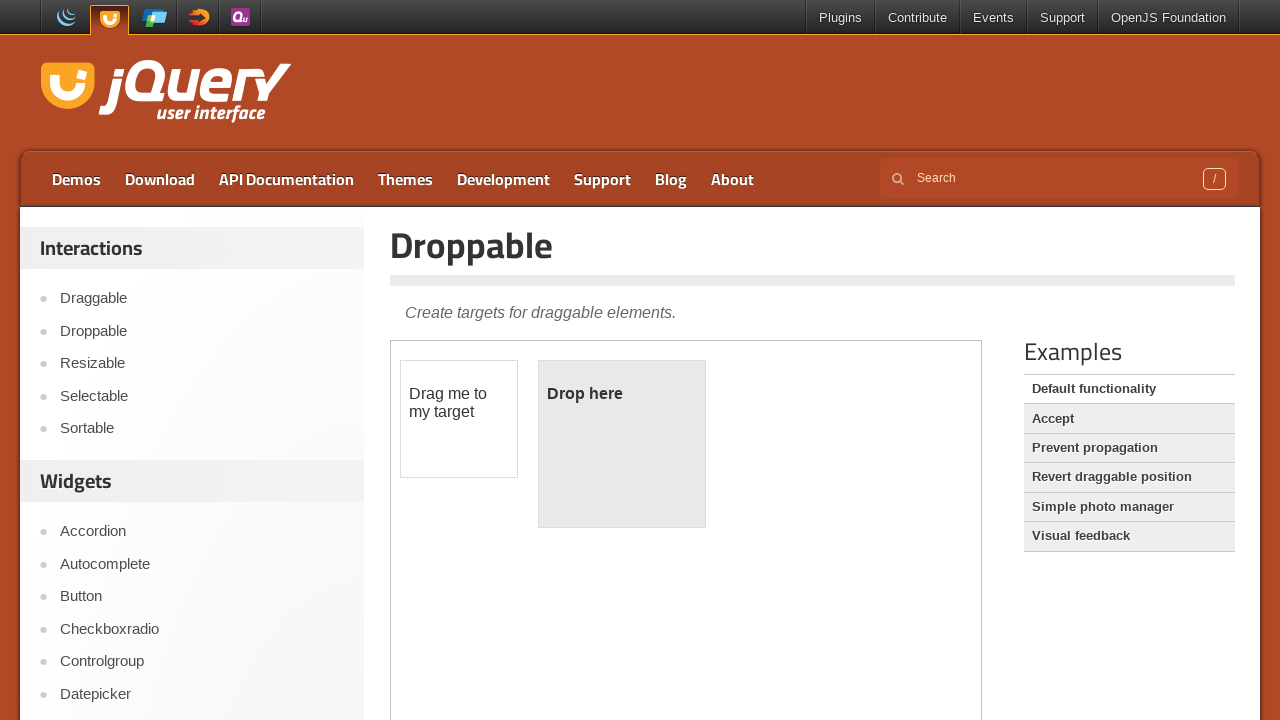

Located iframe containing drag and drop demo
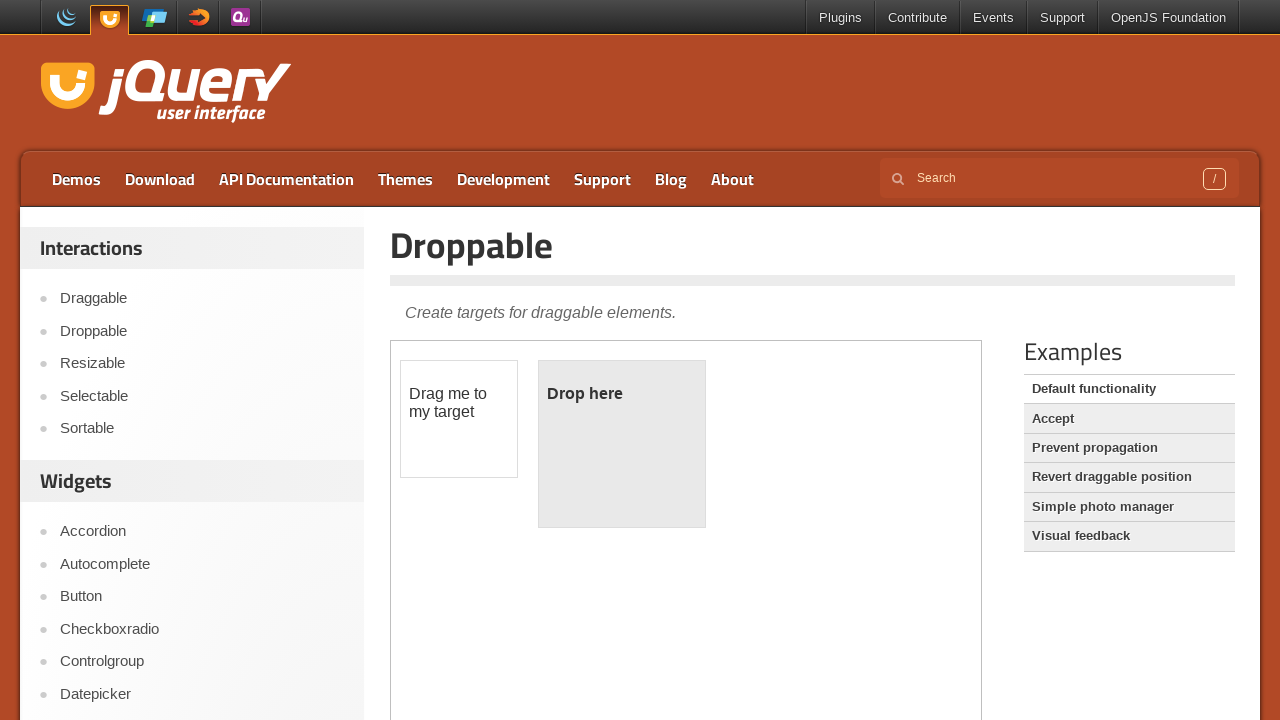

Located draggable element within iframe
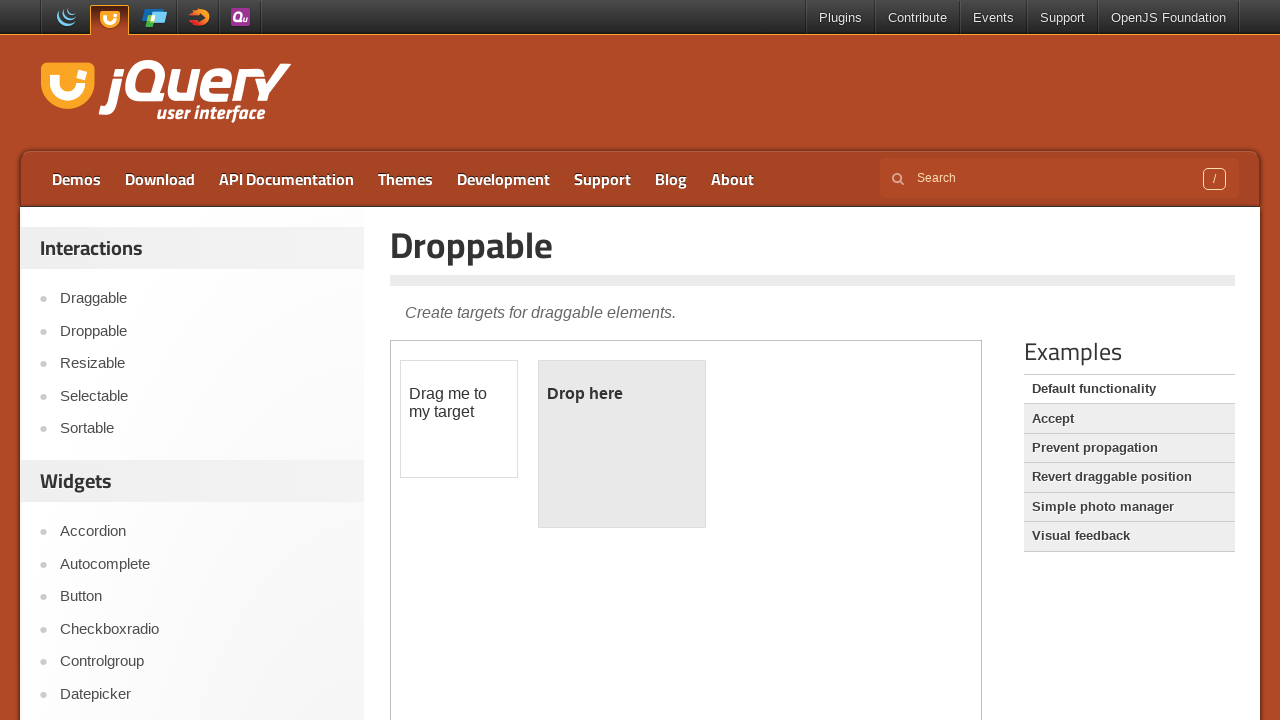

Located droppable element within iframe
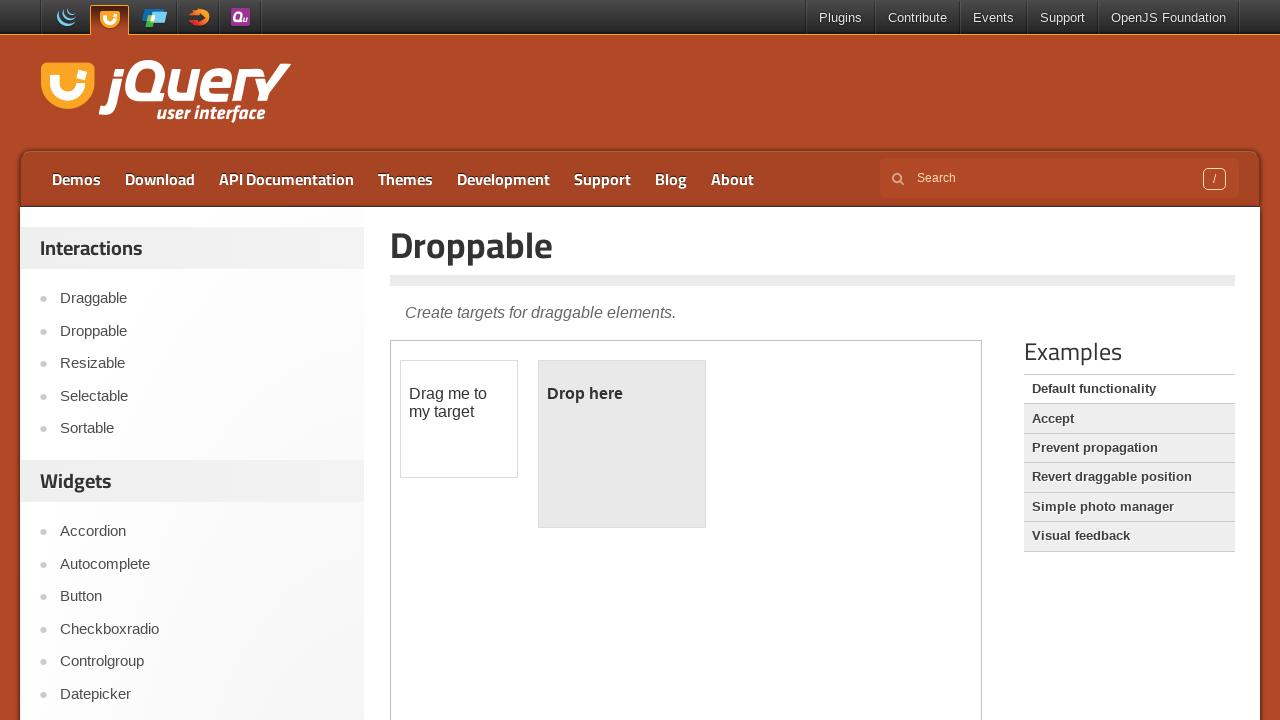

Dragged element to droppable target and completed drag-and-drop action at (622, 444)
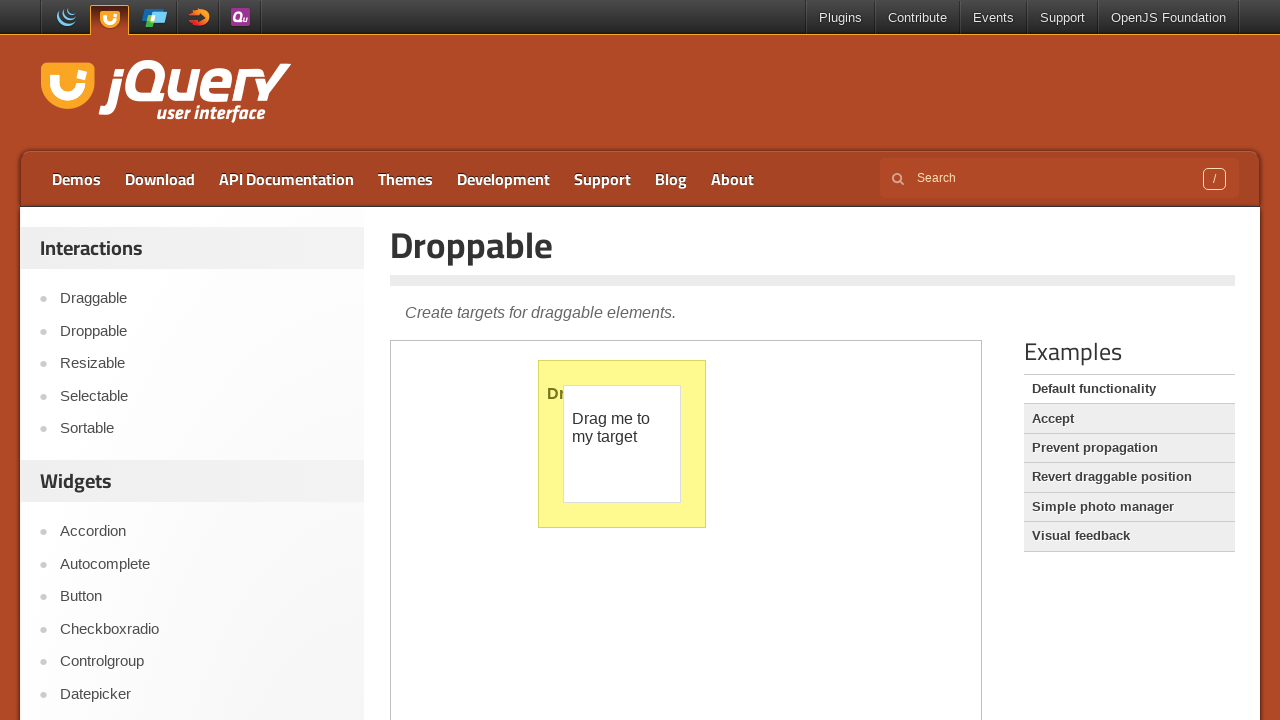

Clicked on Resizable link to navigate to another section at (202, 364) on text=Resizable
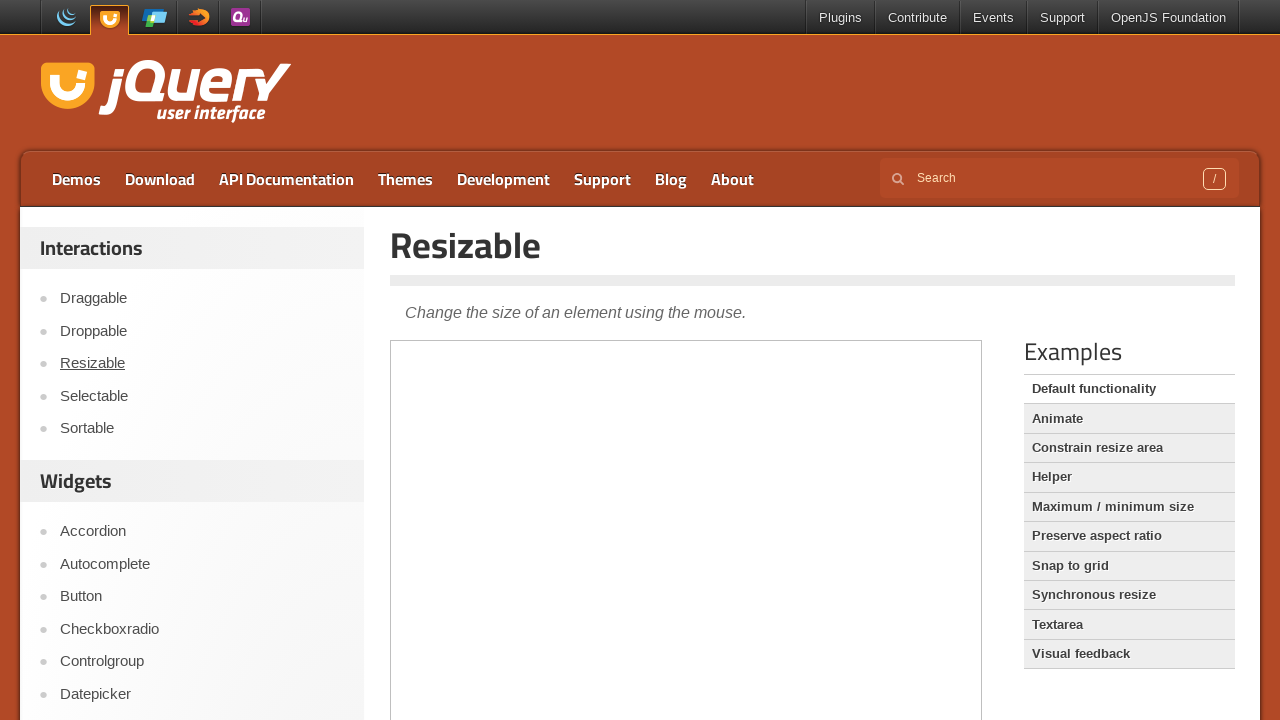

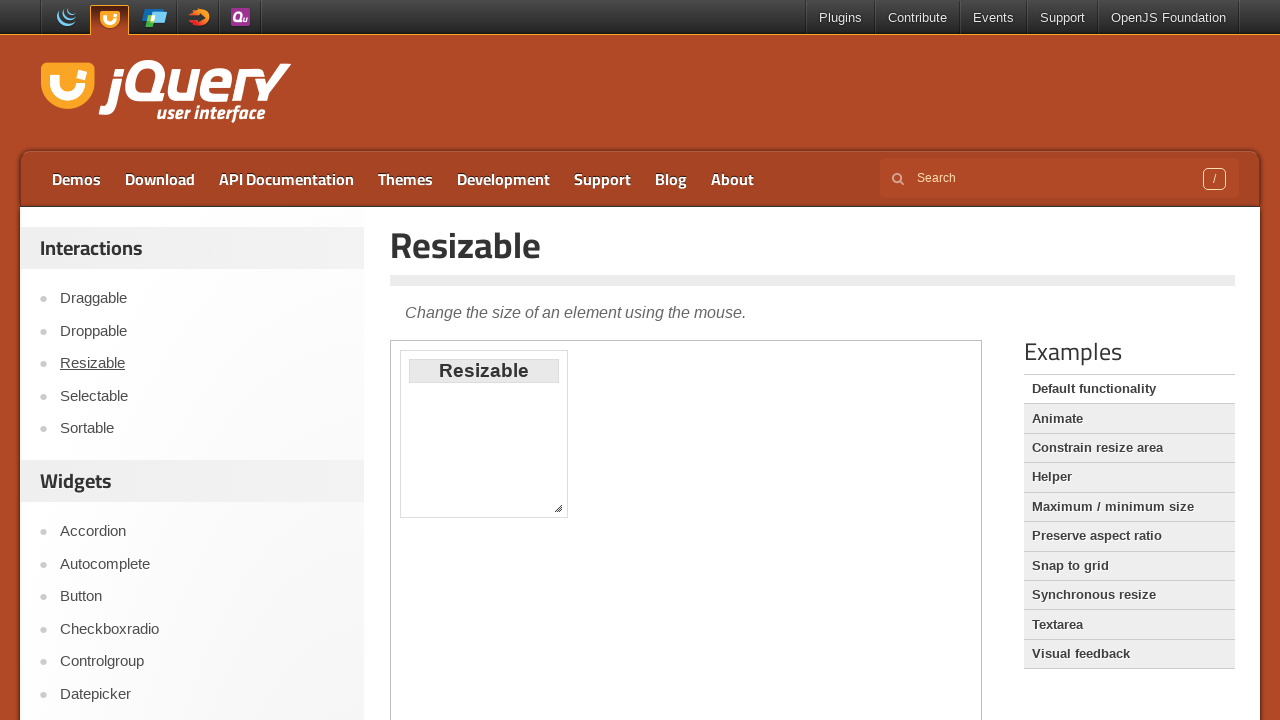